Navigates to DuckDuckGo and retrieves the response status code from browser performance logs

Starting URL: https://duckduckgo.com/

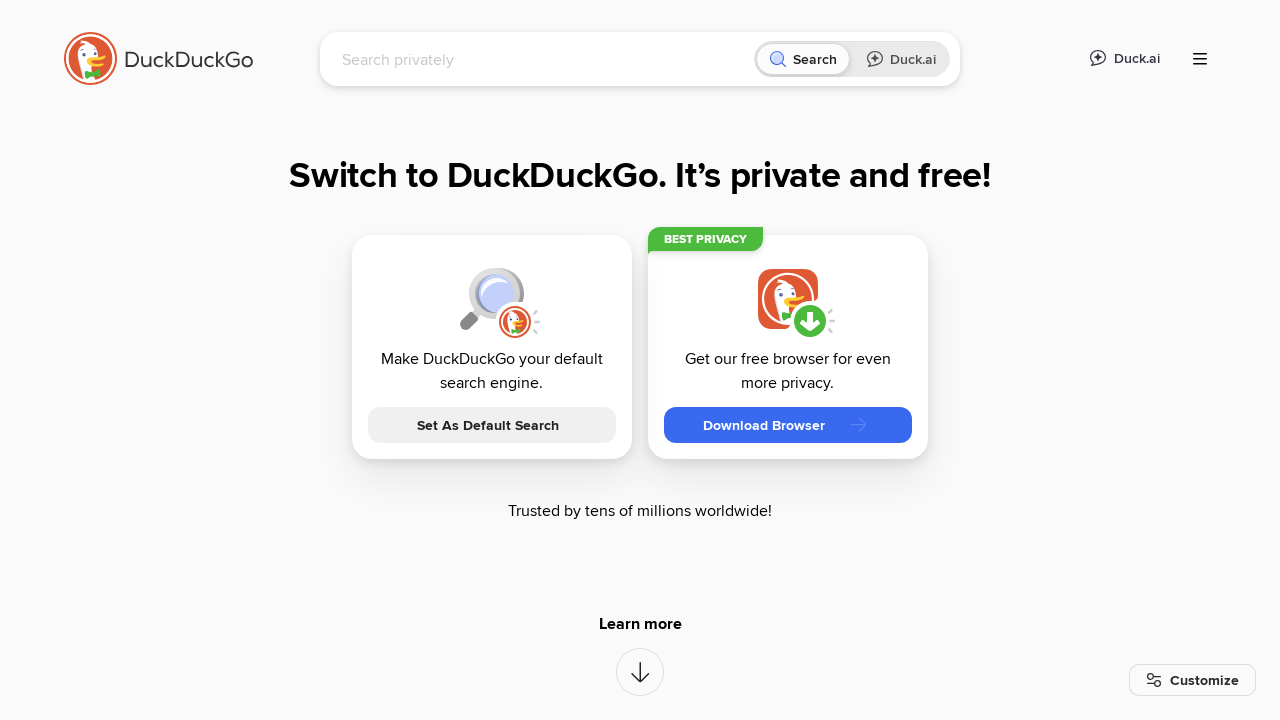

Waited for page to reach domcontentloaded state
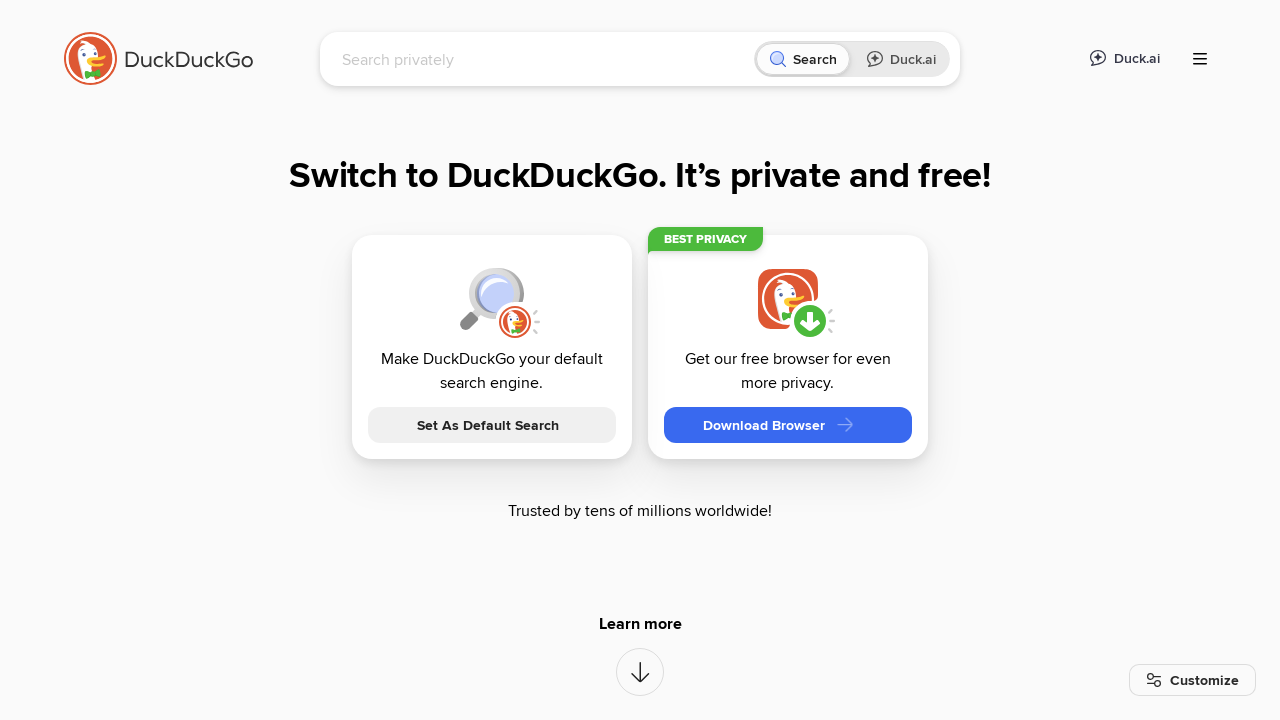

Retrieved current URL: https://duckduckgo.com/
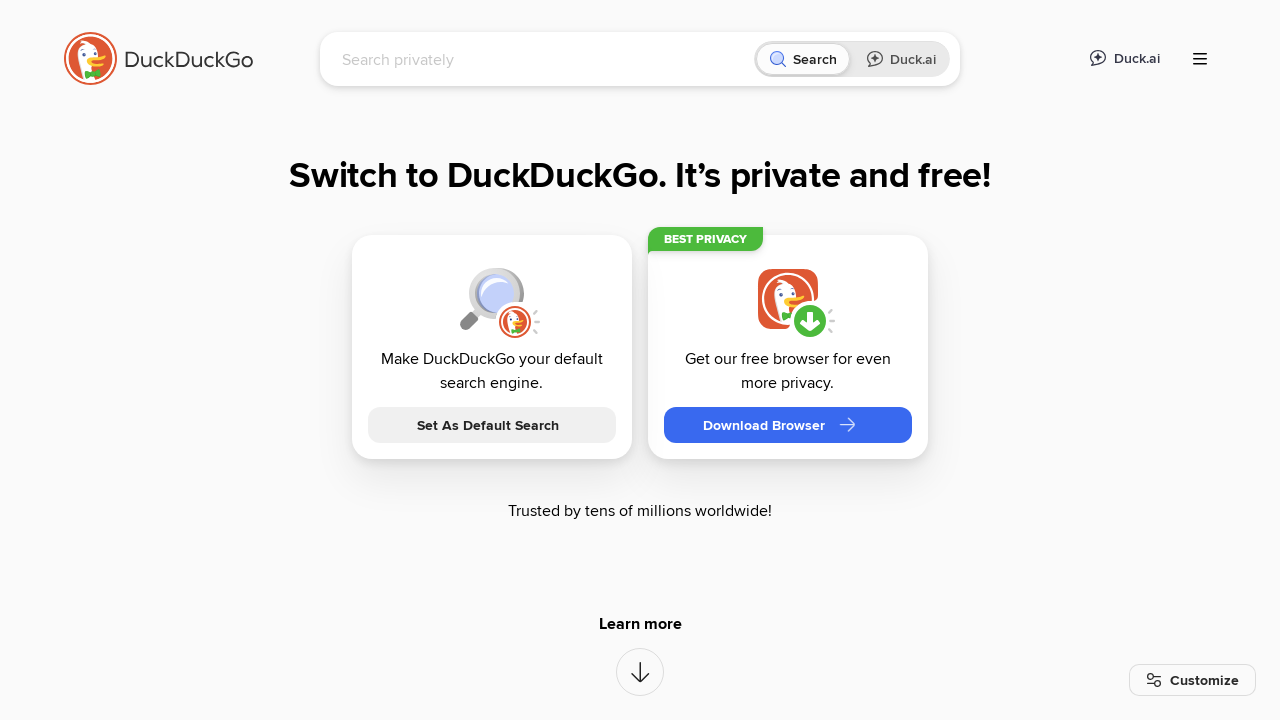

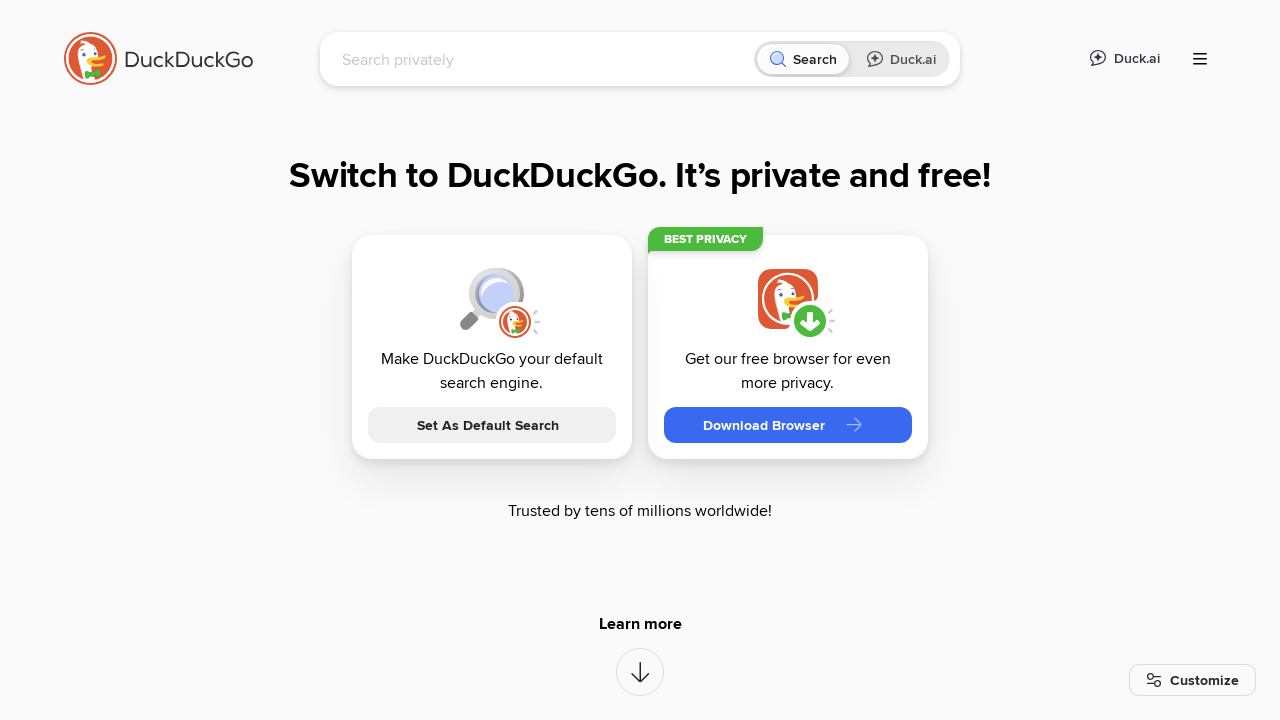